Tests editing a todo item by double-clicking, changing text, and pressing Enter

Starting URL: https://demo.playwright.dev/todomvc

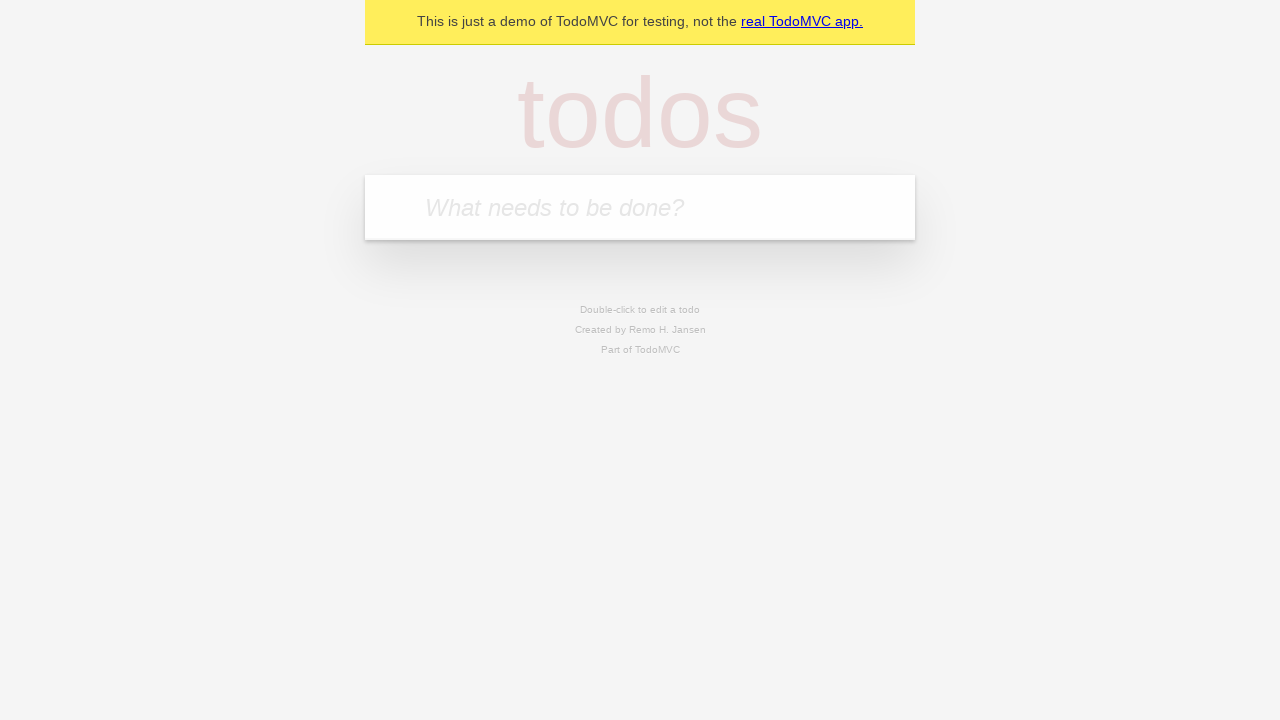

Filled new todo input with 'buy some cheese' on .new-todo
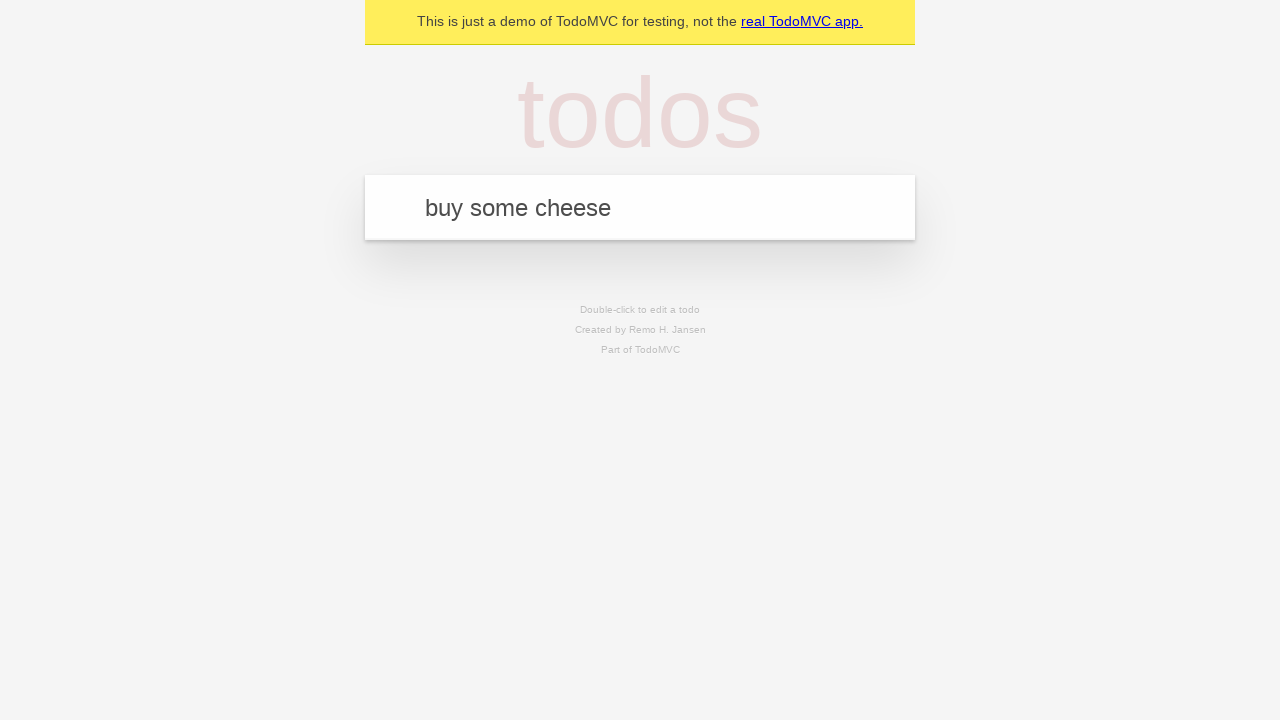

Pressed Enter to create first todo item on .new-todo
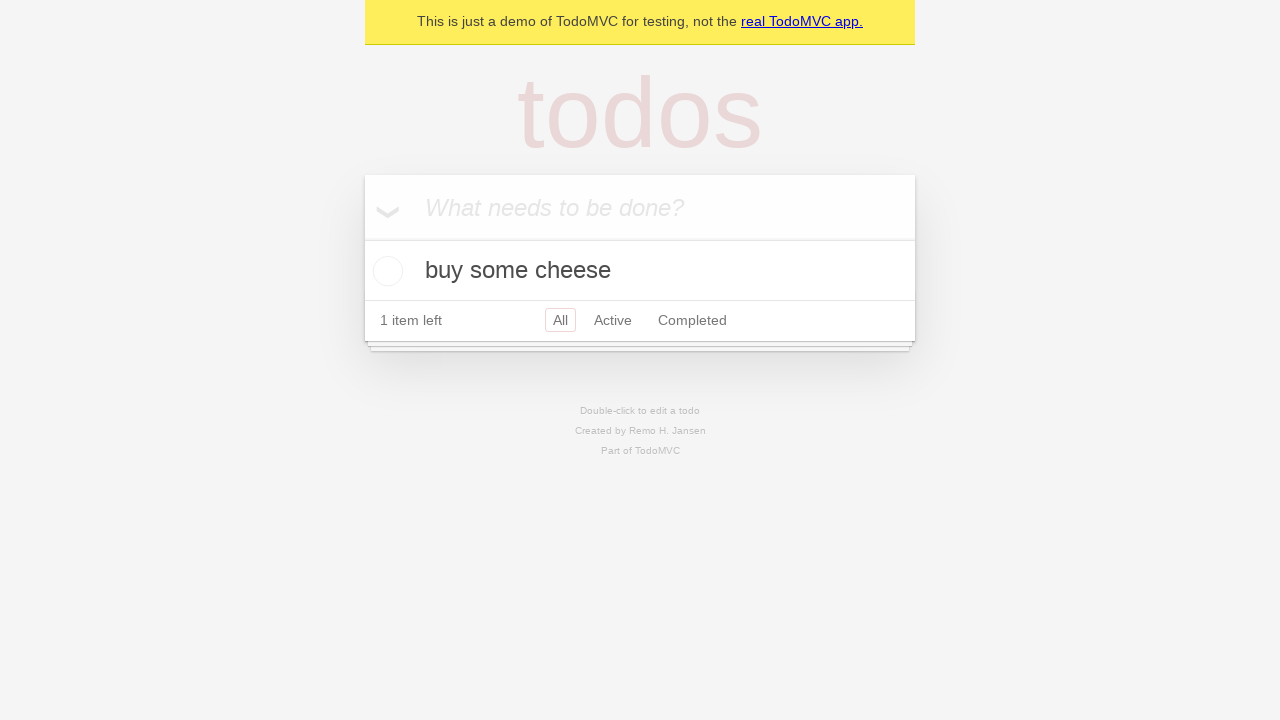

Filled new todo input with 'feed the cat' on .new-todo
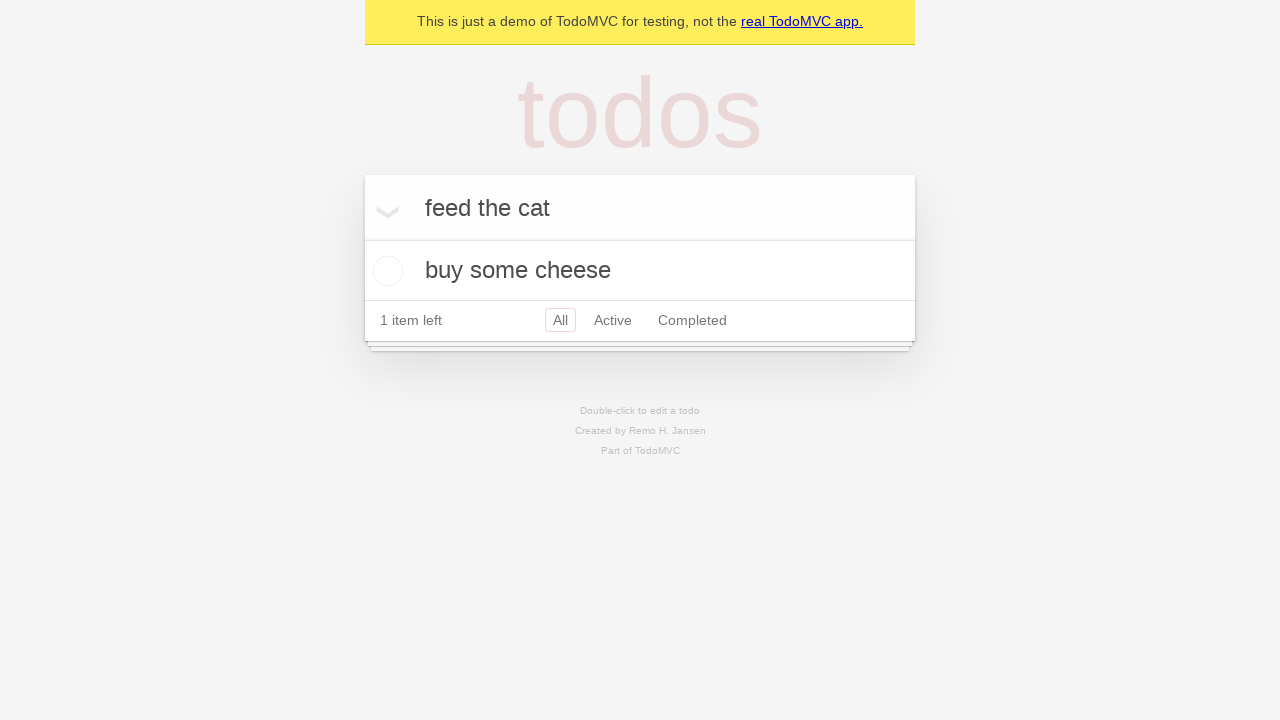

Pressed Enter to create second todo item on .new-todo
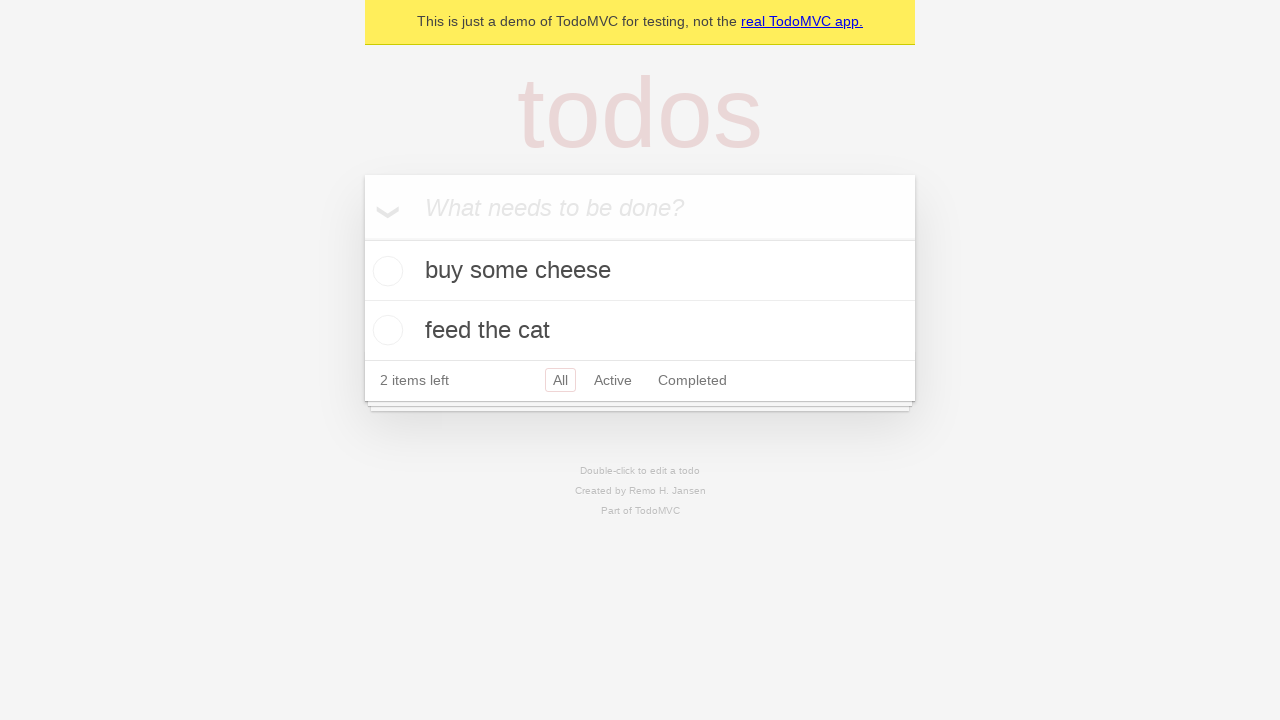

Filled new todo input with 'book a doctors appointment' on .new-todo
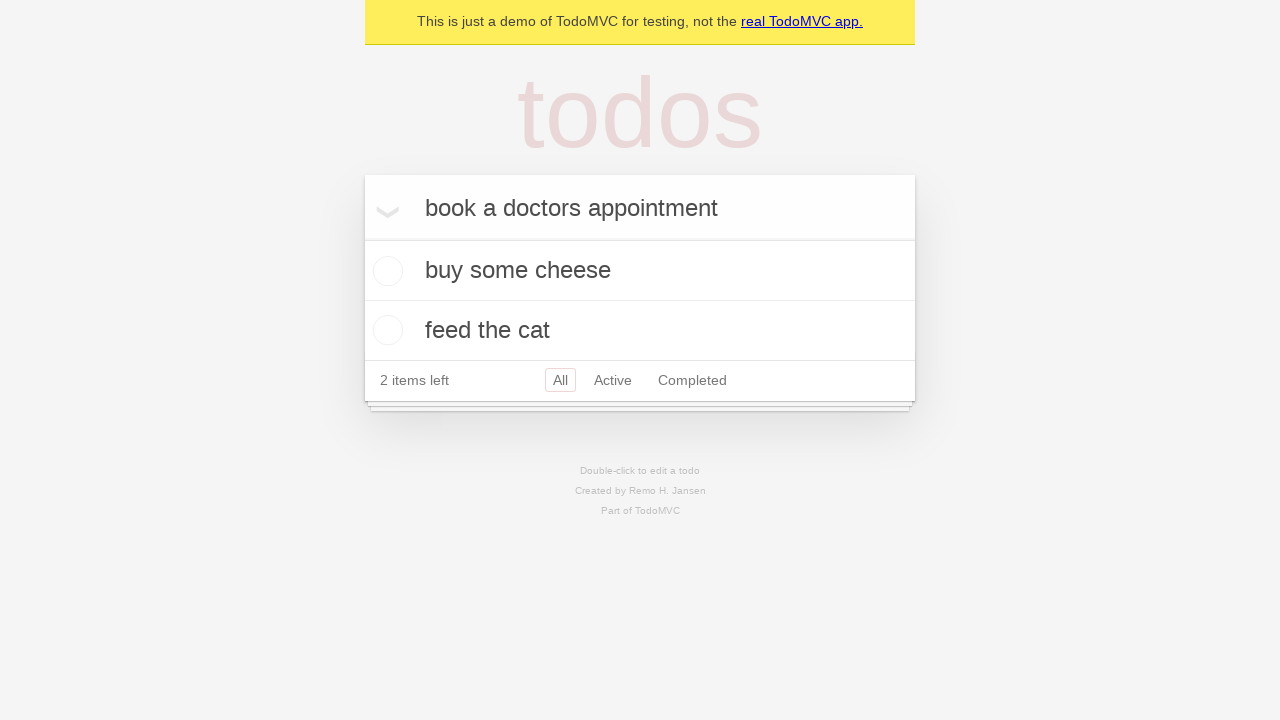

Pressed Enter to create third todo item on .new-todo
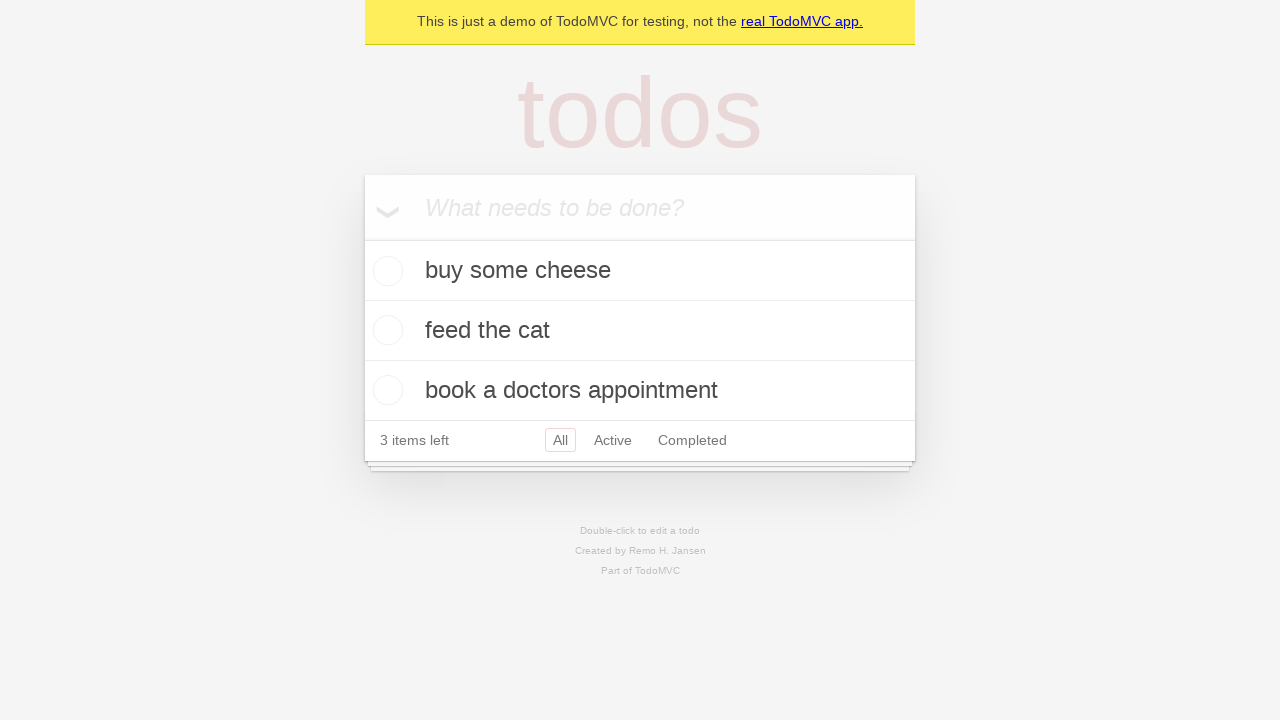

Located all todo list items
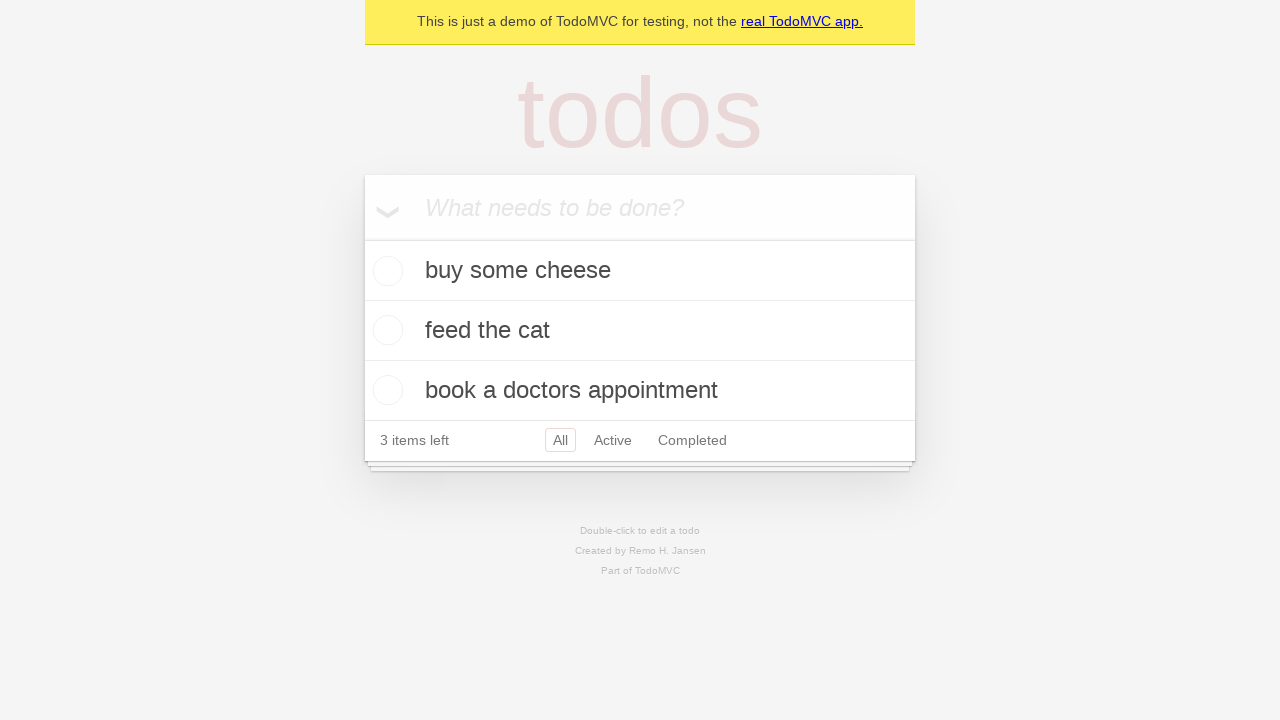

Selected the second todo item
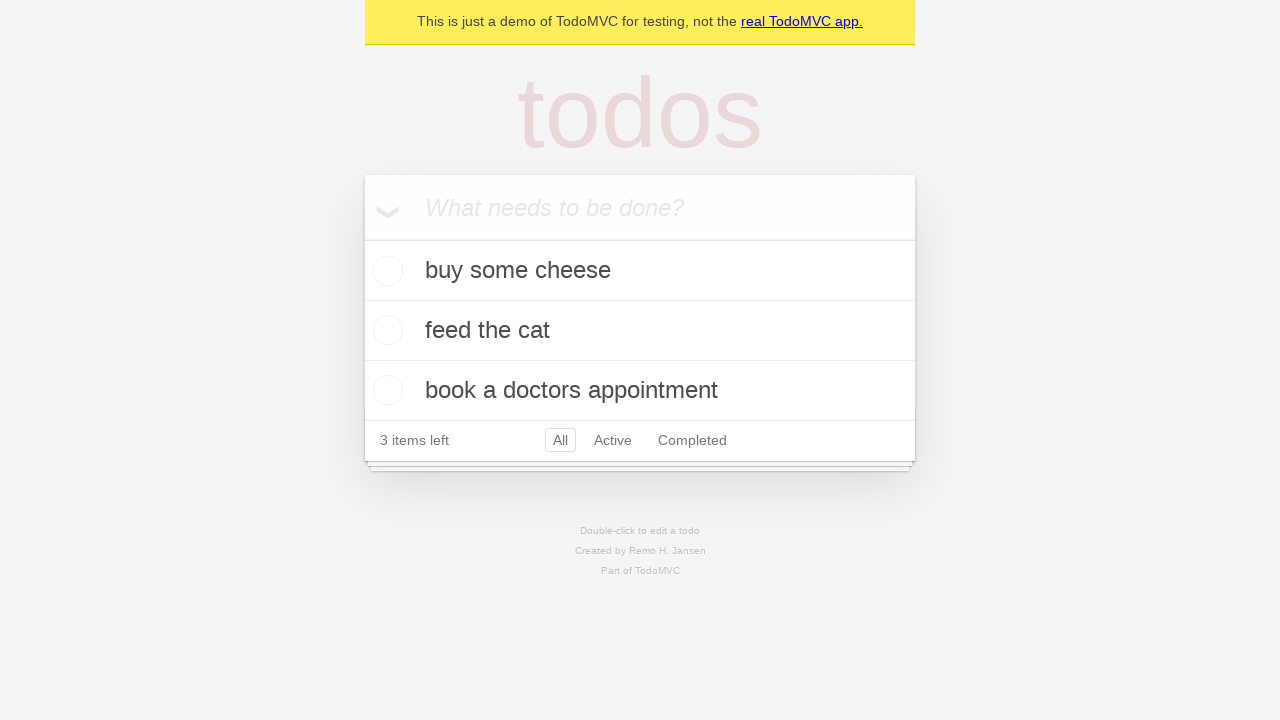

Double-clicked second todo item to enter edit mode at (640, 331) on .todo-list li >> nth=1
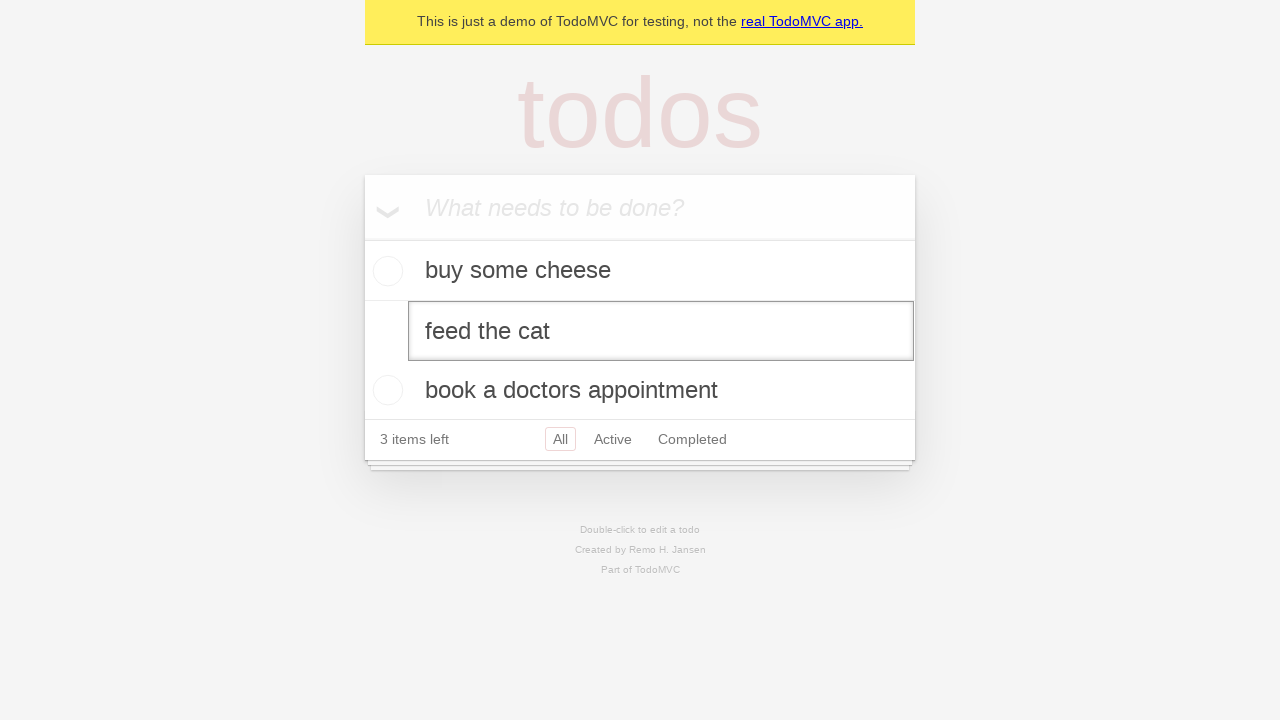

Changed todo text to 'buy some sausages' on .todo-list li >> nth=1 >> .edit
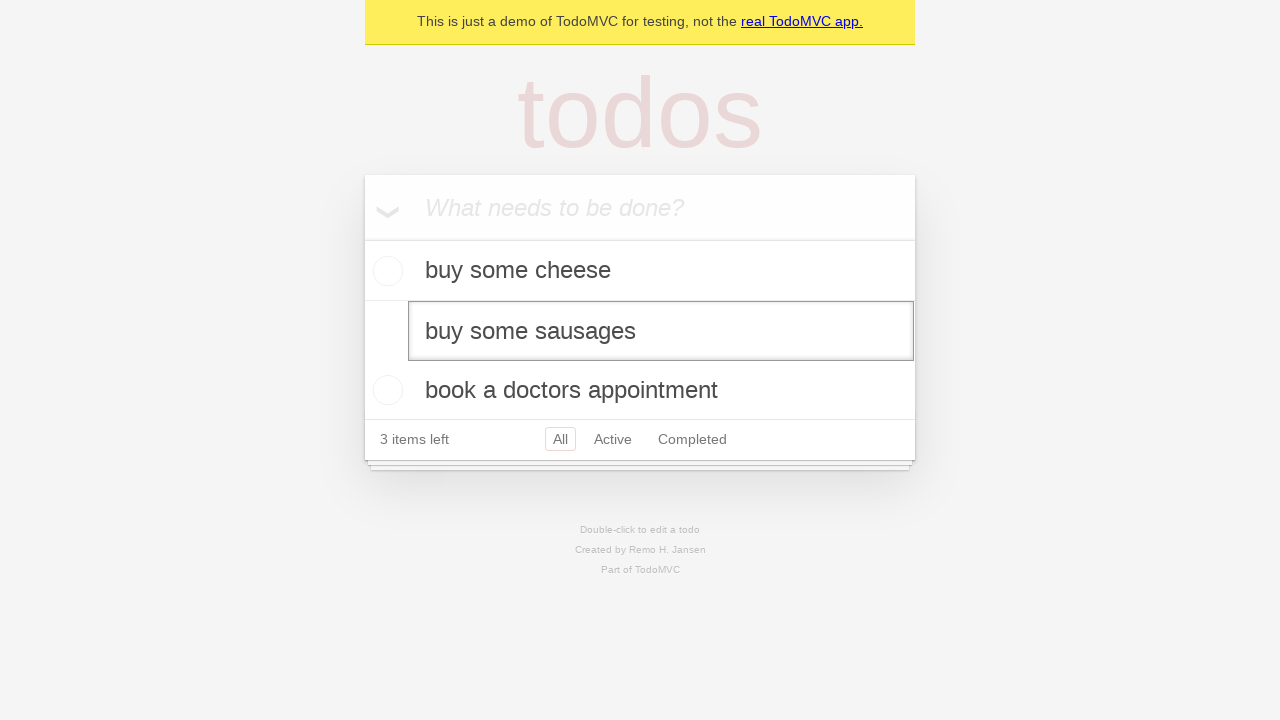

Pressed Enter to save edited todo item on .todo-list li >> nth=1 >> .edit
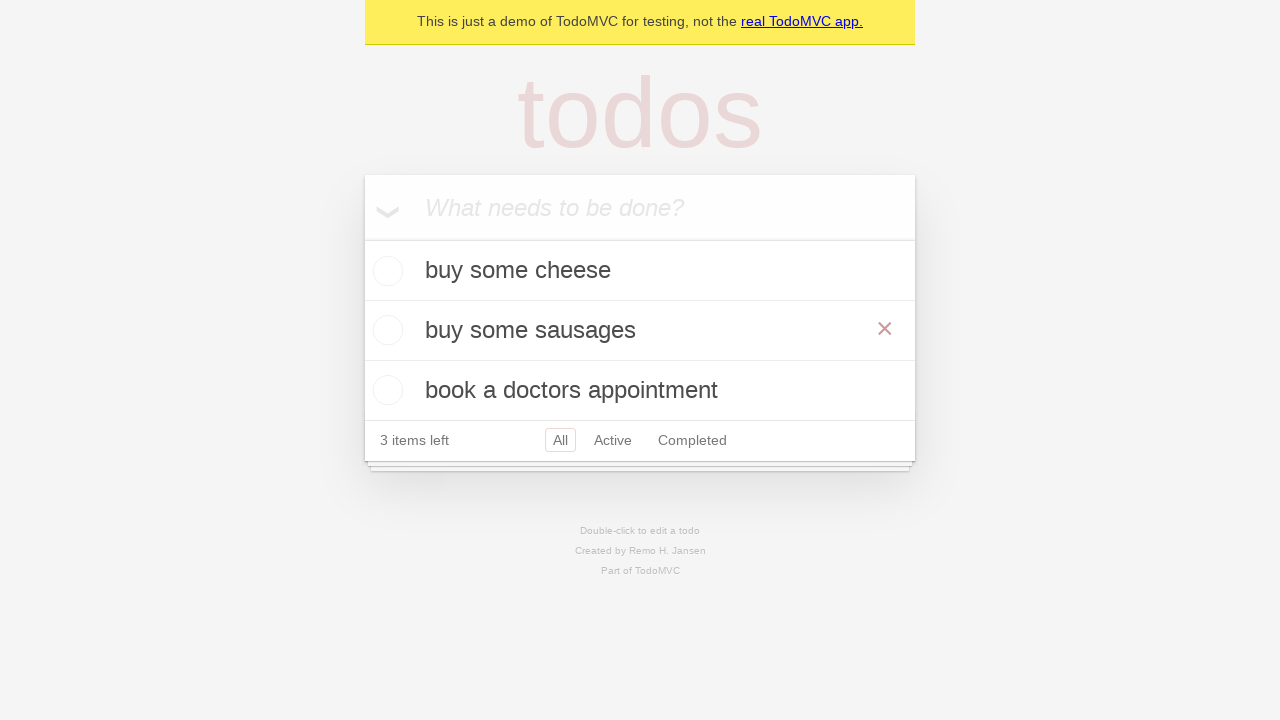

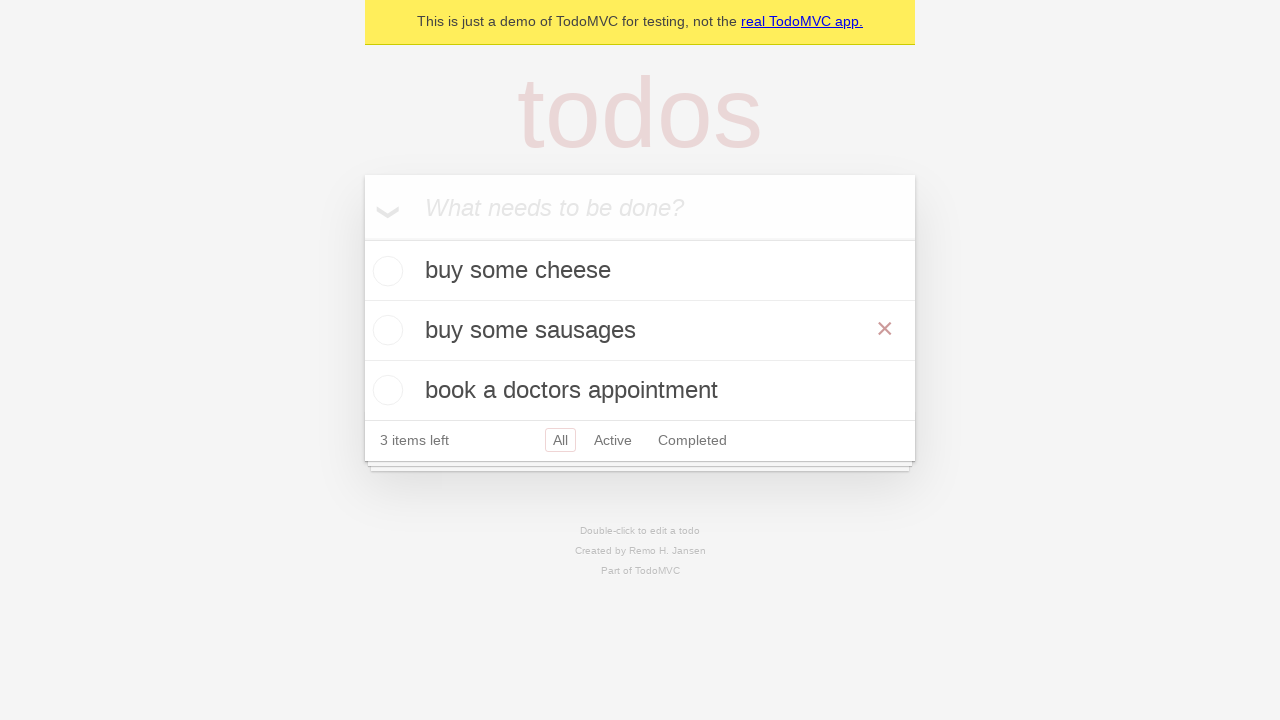